Tests opening a new browser tab by clicking the tab button and verifying content in the new tab

Starting URL: https://demoqa.com/browser-windows

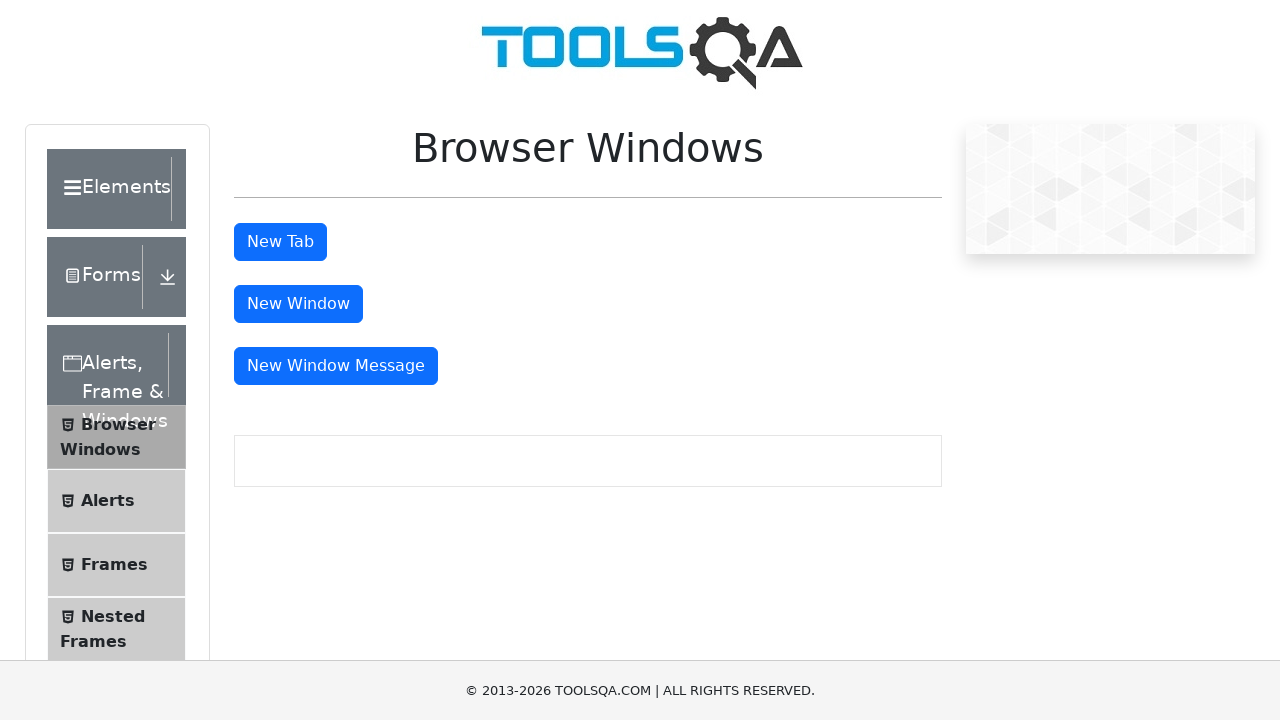

Clicked tab button to open new browser tab at (280, 242) on #tabButton
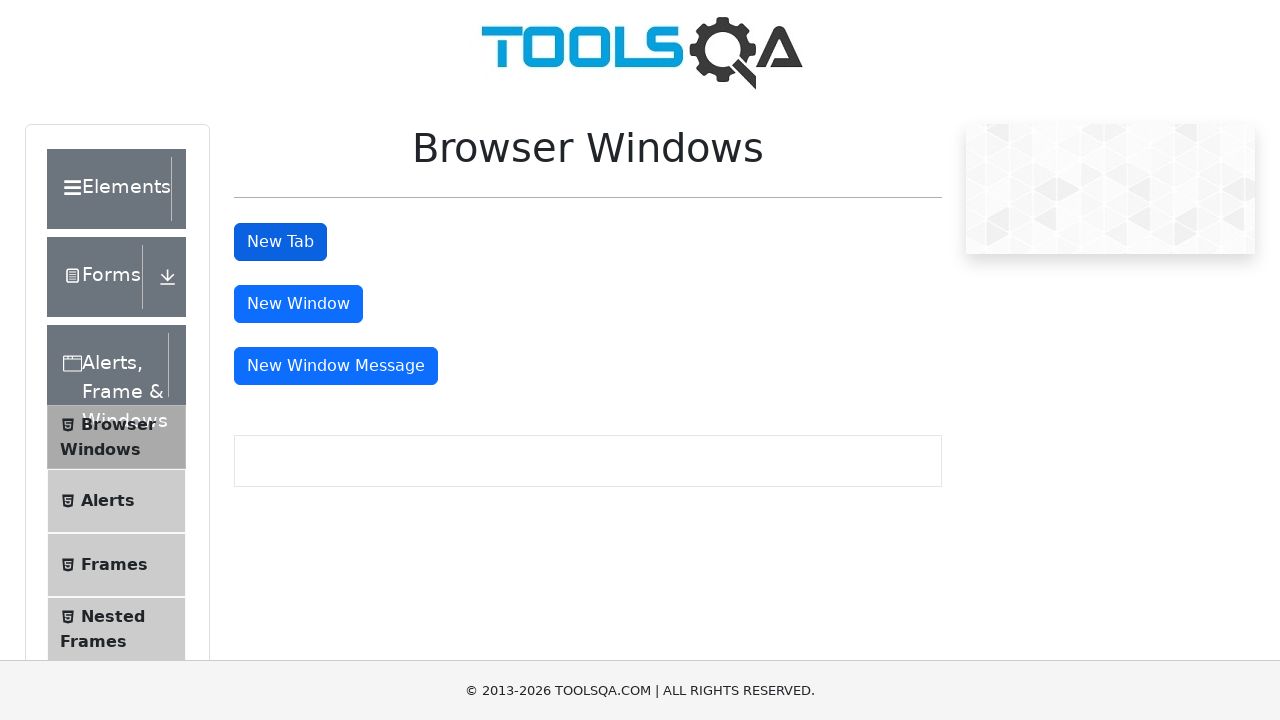

New tab opened and page object retrieved
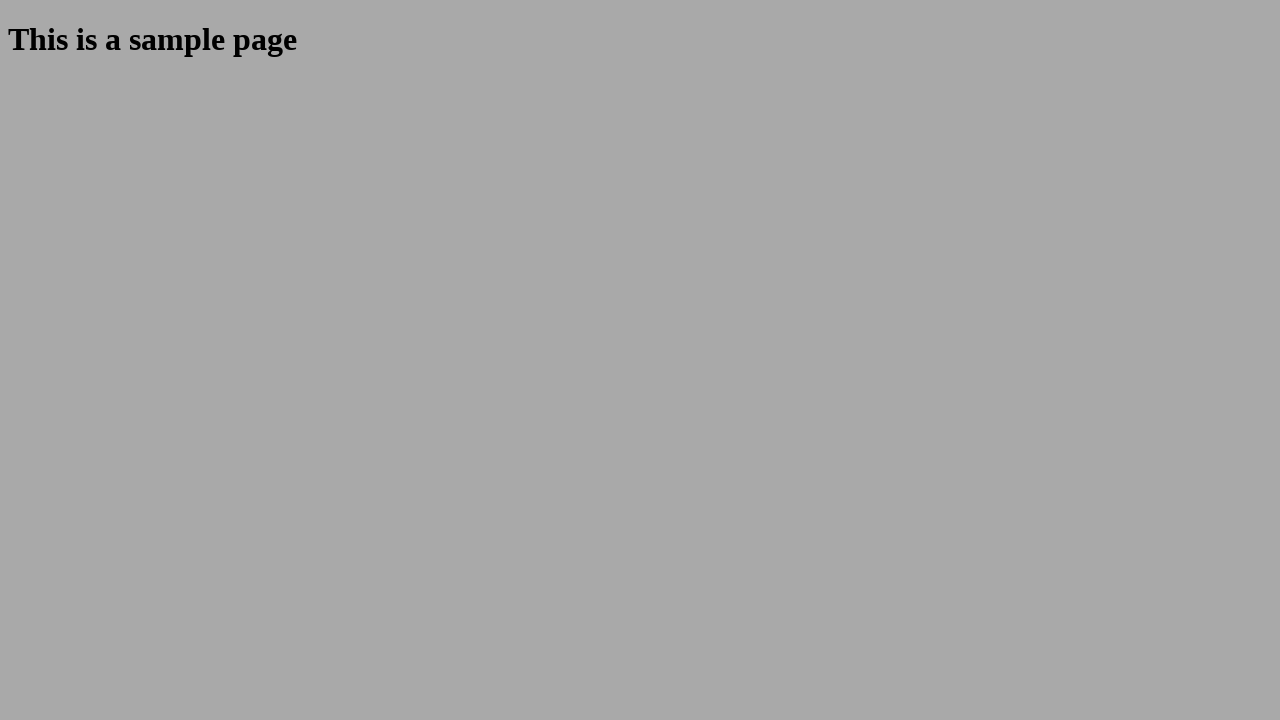

New tab content loaded - sample heading element found
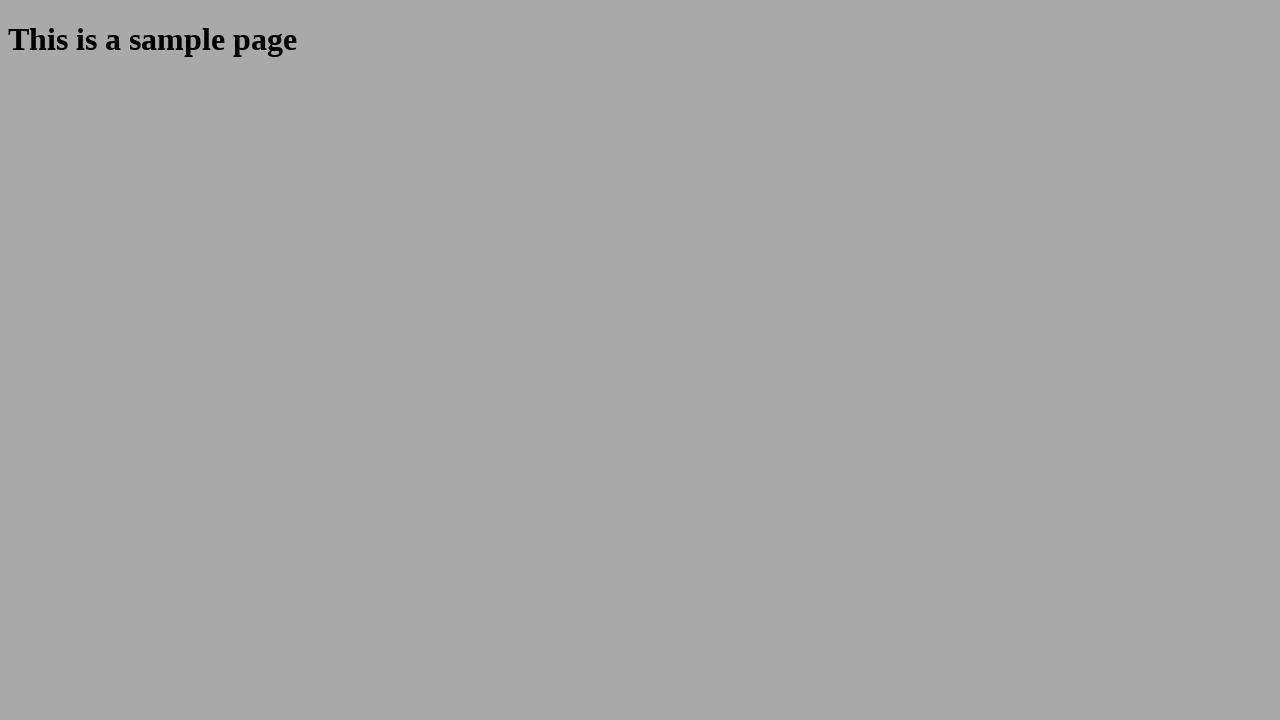

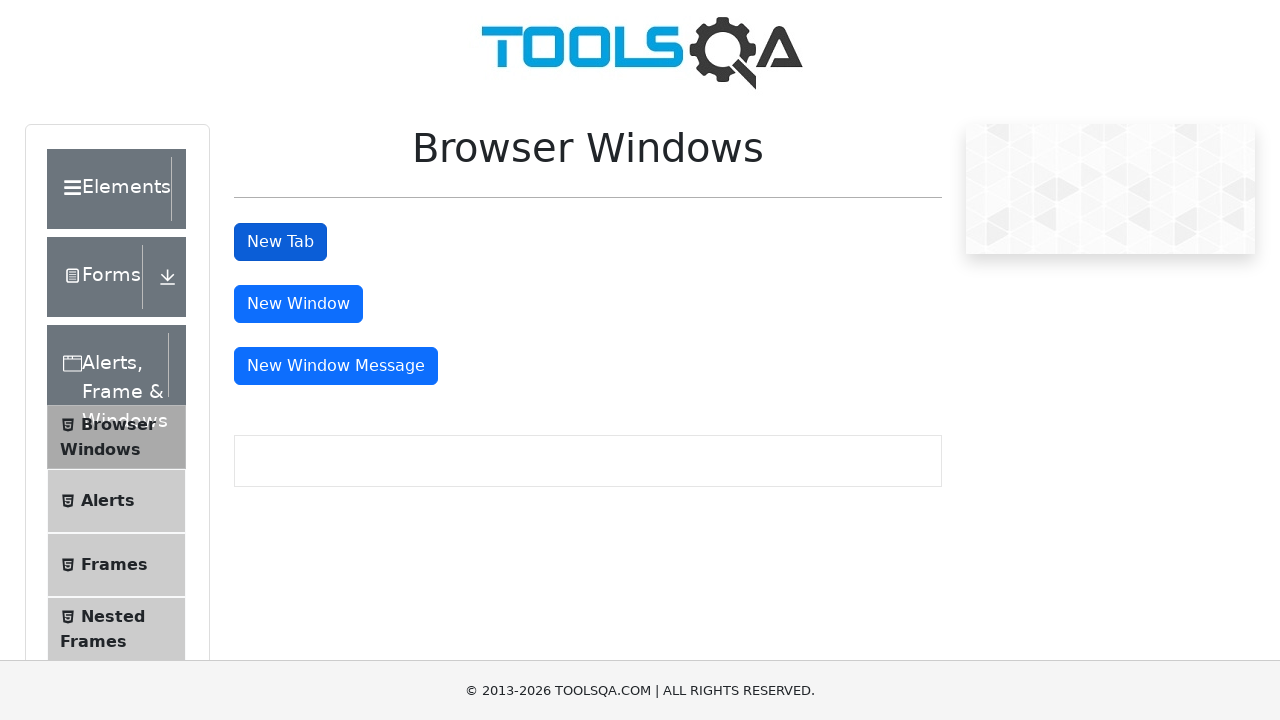